Navigates to the SelectorHub XPath practice page and waits for it to load. This appears to be a minimal test setup for Shadow DOM element testing.

Starting URL: https://selectorshub.com/xpath-practice-page/

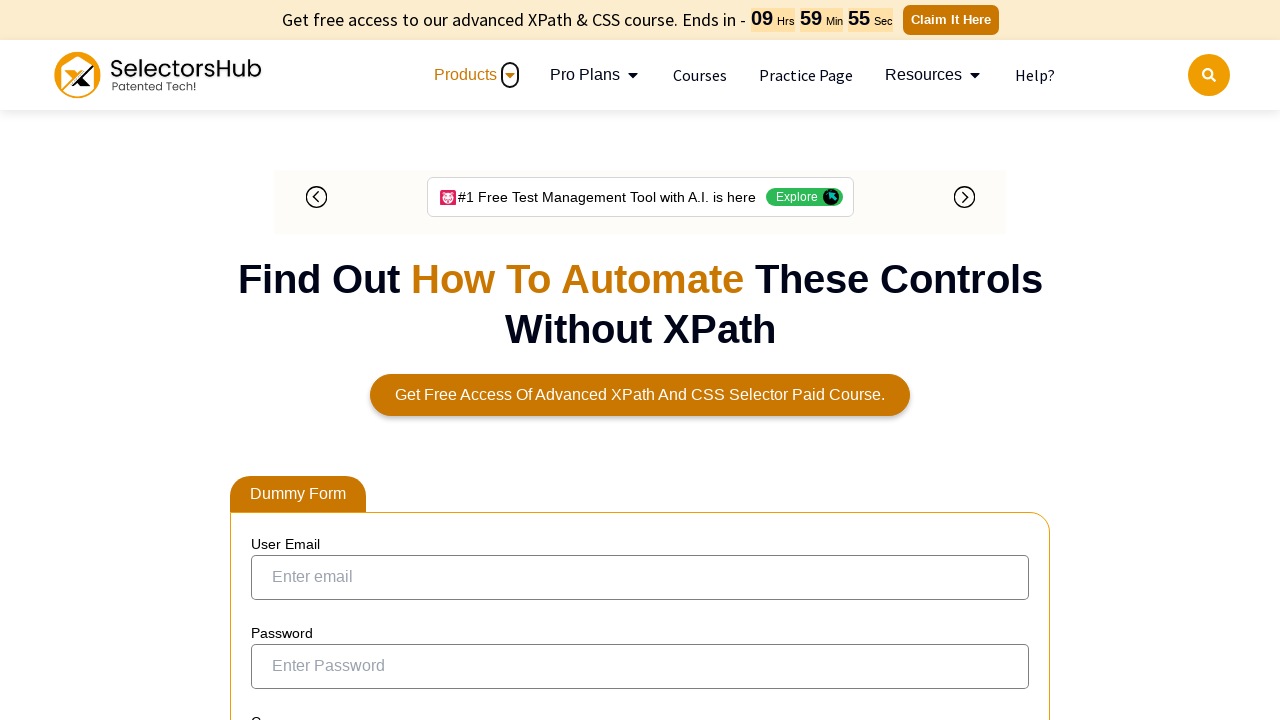

SelectorHub XPath practice page loaded and network became idle
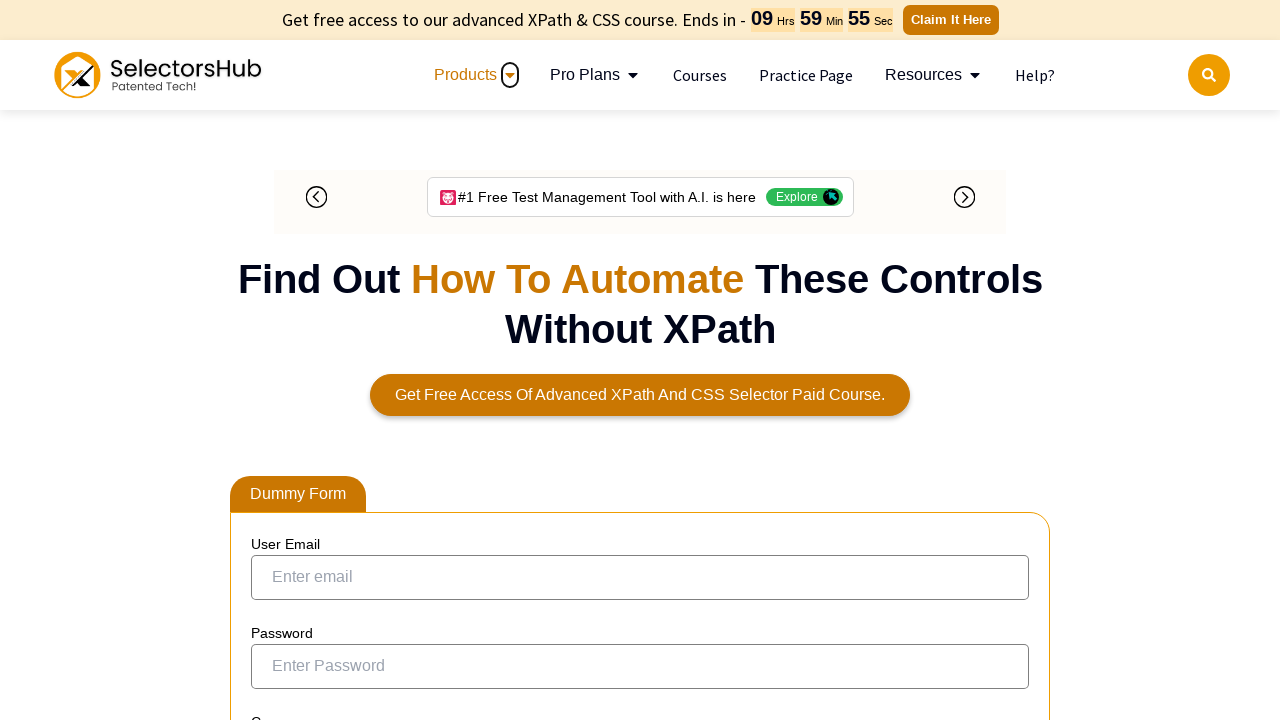

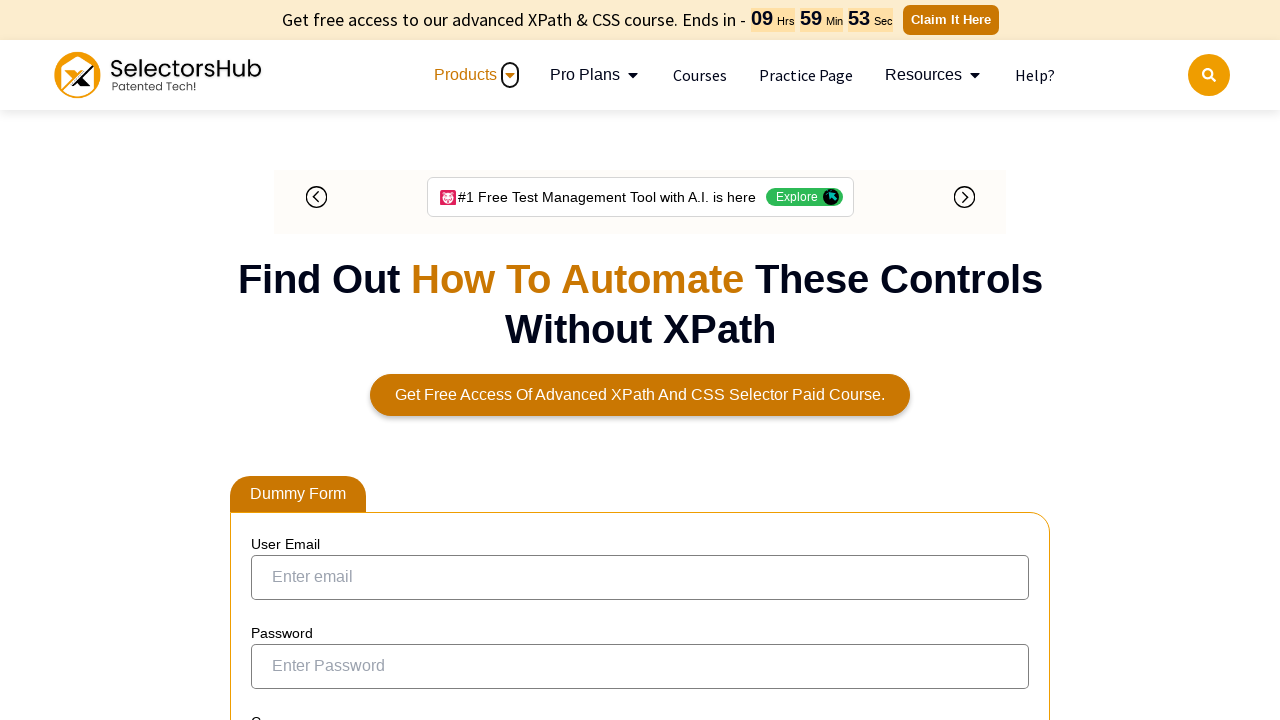